Tests drag and drop functionality by navigating to a demo app and dragging various items (mobile/laptop chargers and covers) to their respective accessory containers

Starting URL: https://demoapps.qspiders.com/ui?scenario=1

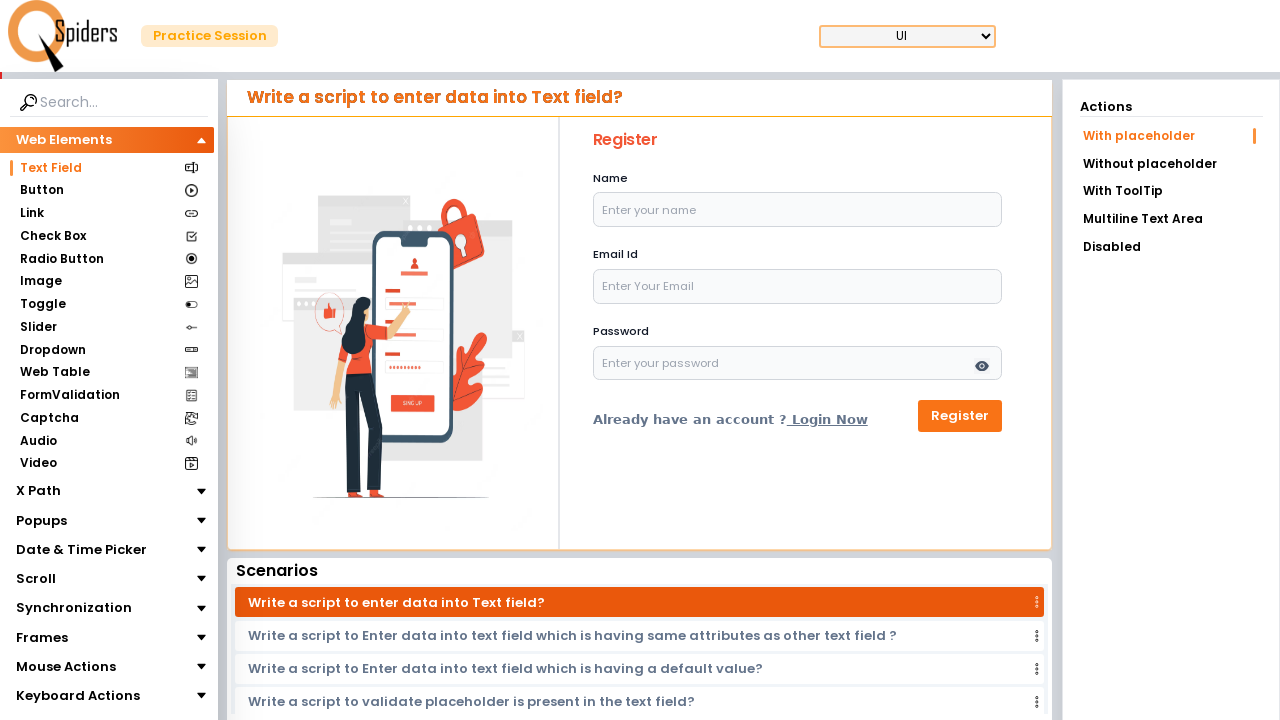

Clicked on Mouse Actions section at (66, 667) on xpath=//section[text()='Mouse Actions']
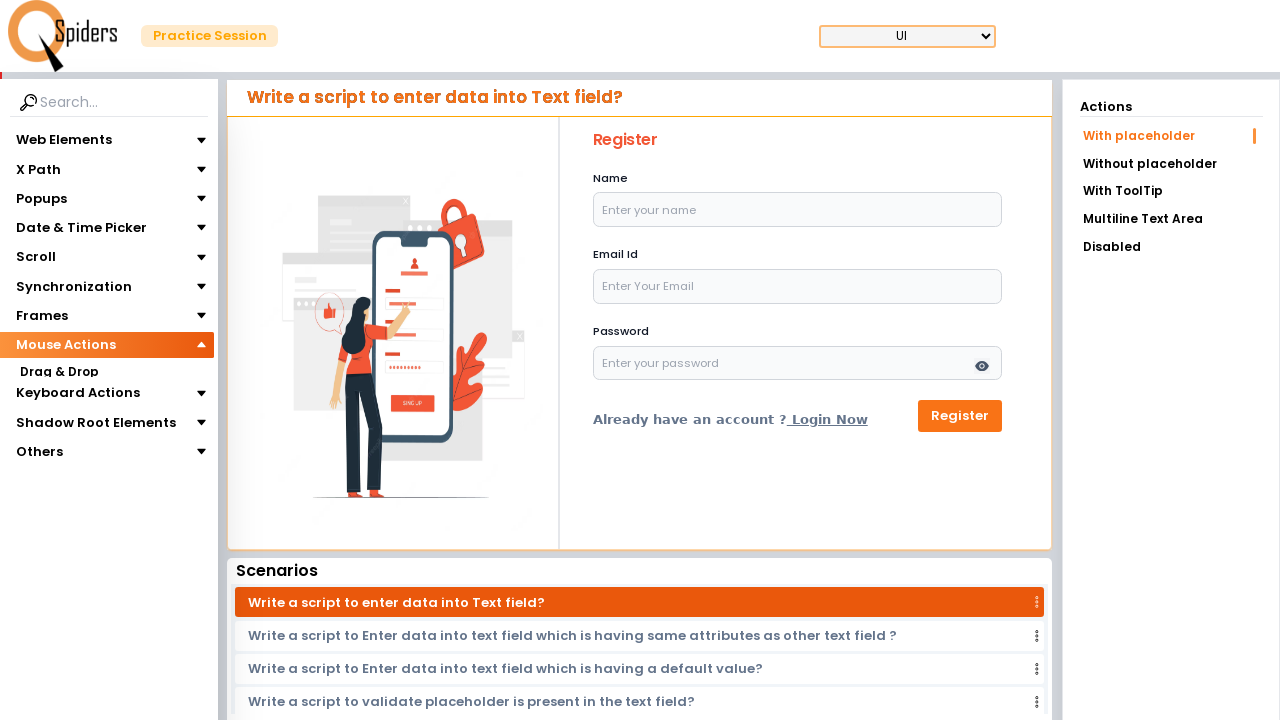

Clicked on Drag & Drop section (first click) at (59, 373) on xpath=//section[text()='Drag & Drop']
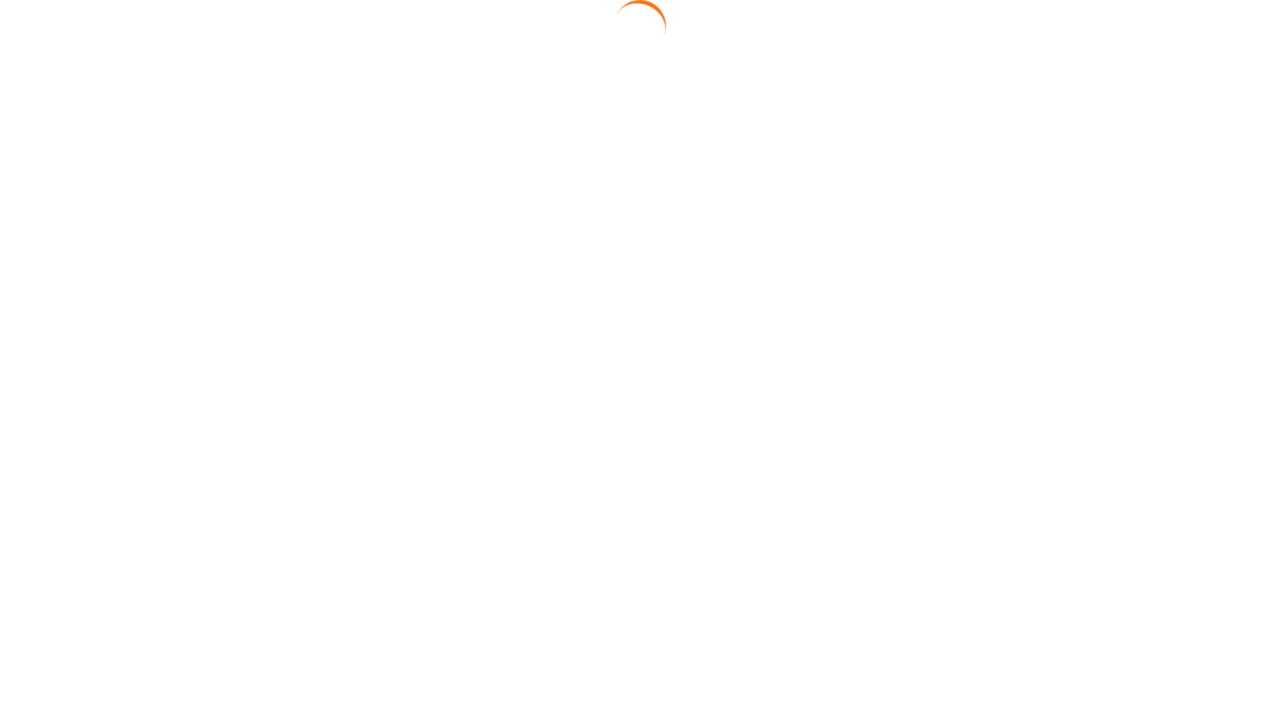

Clicked on Drag & Drop section (second click) at (59, 373) on xpath=//section[text()='Drag & Drop']
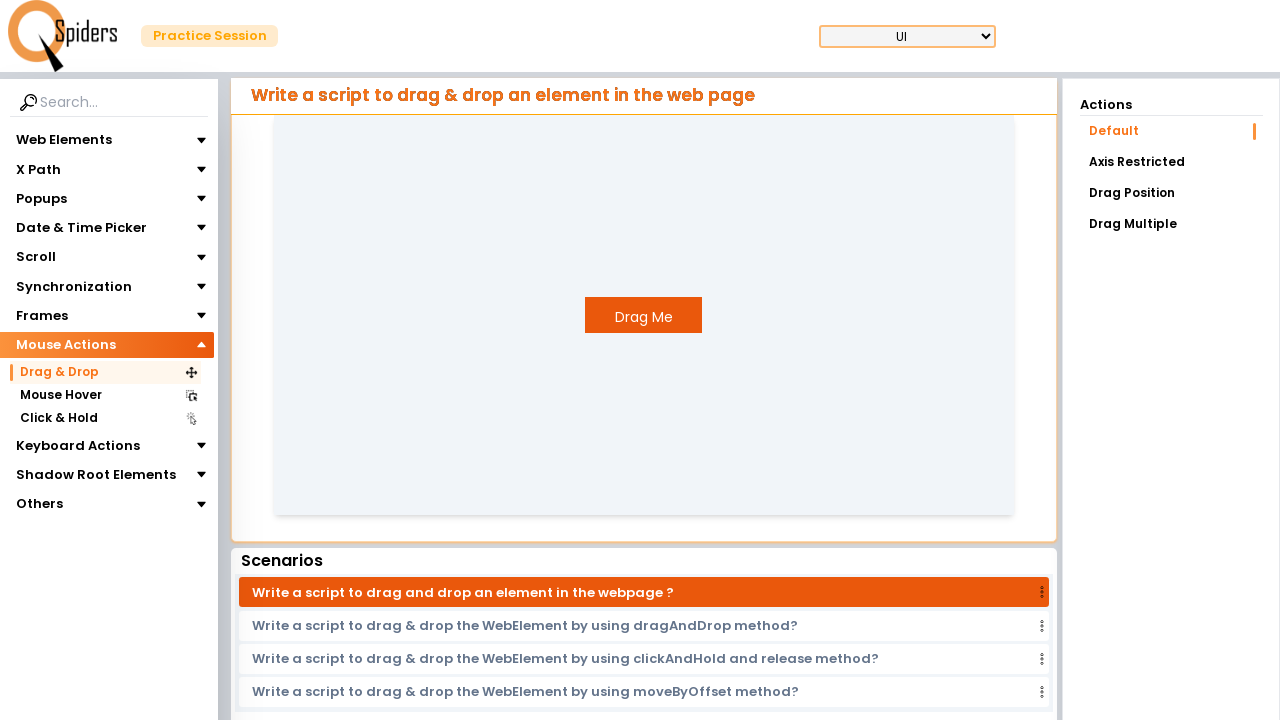

Clicked on Drag Position link at (1171, 193) on text=Drag Position
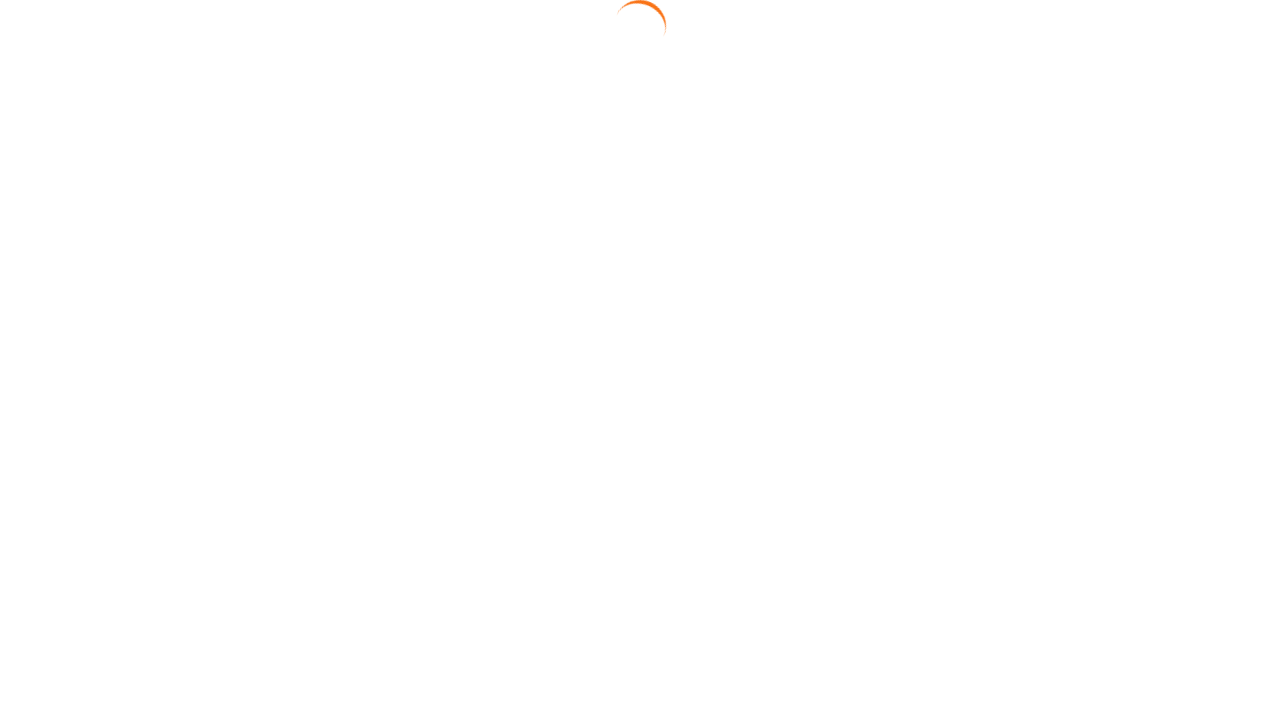

Located Mobile Charger element
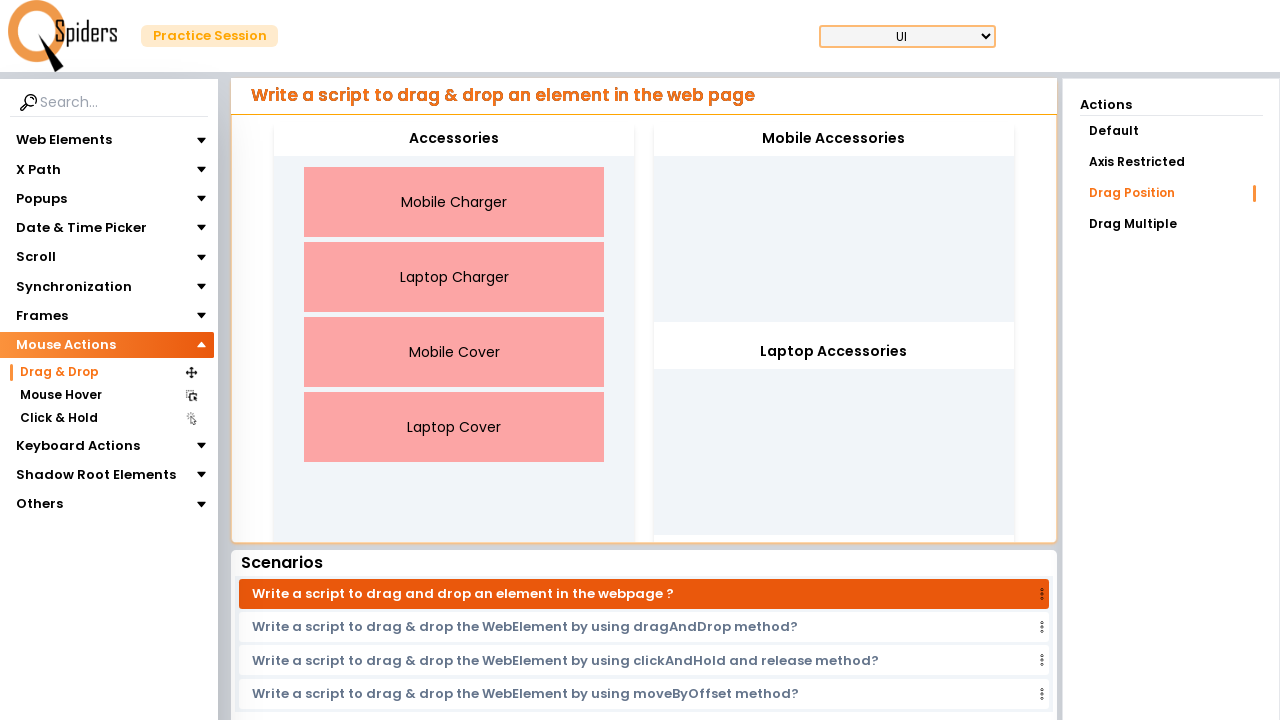

Located Laptop Charger element
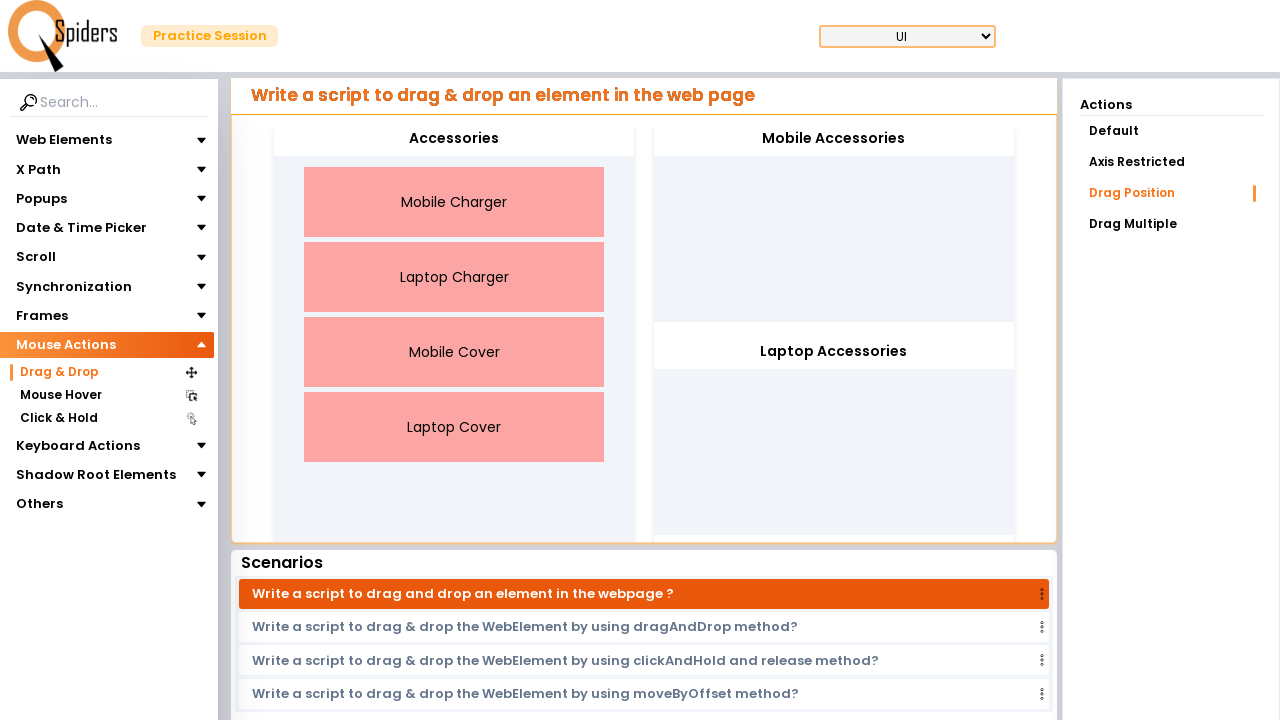

Located Mobile Cover element
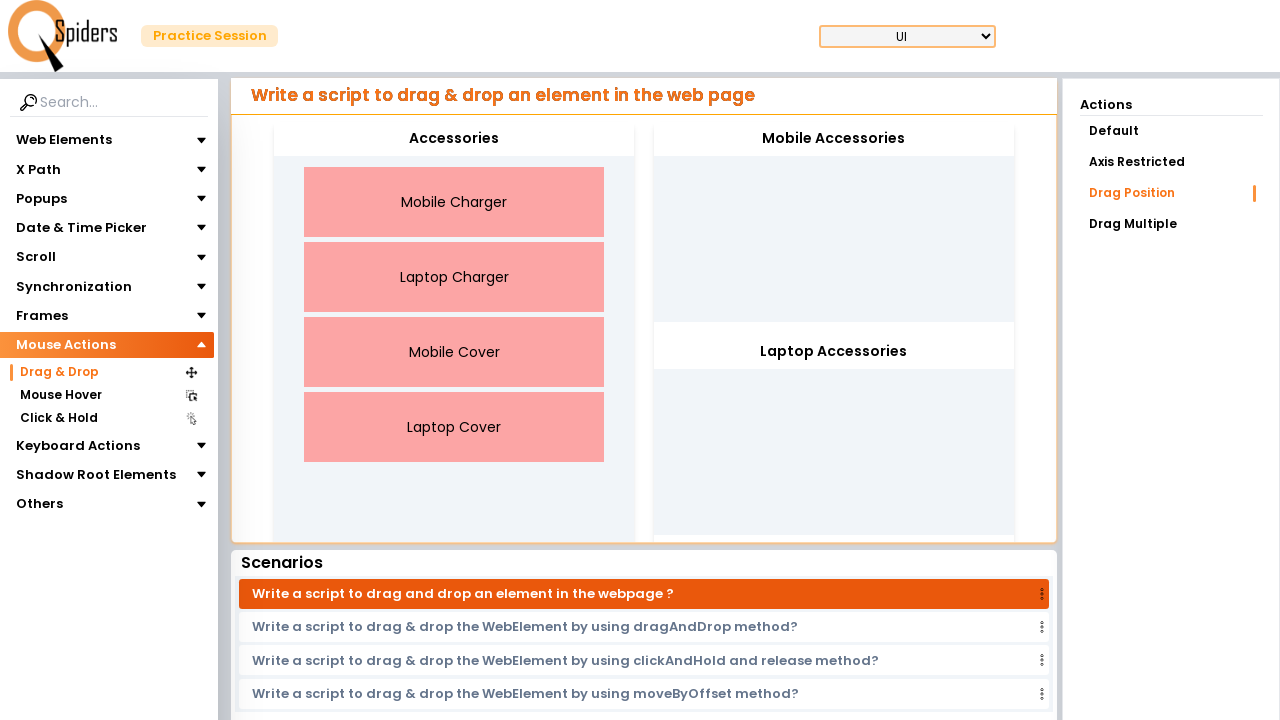

Located Laptop Cover element
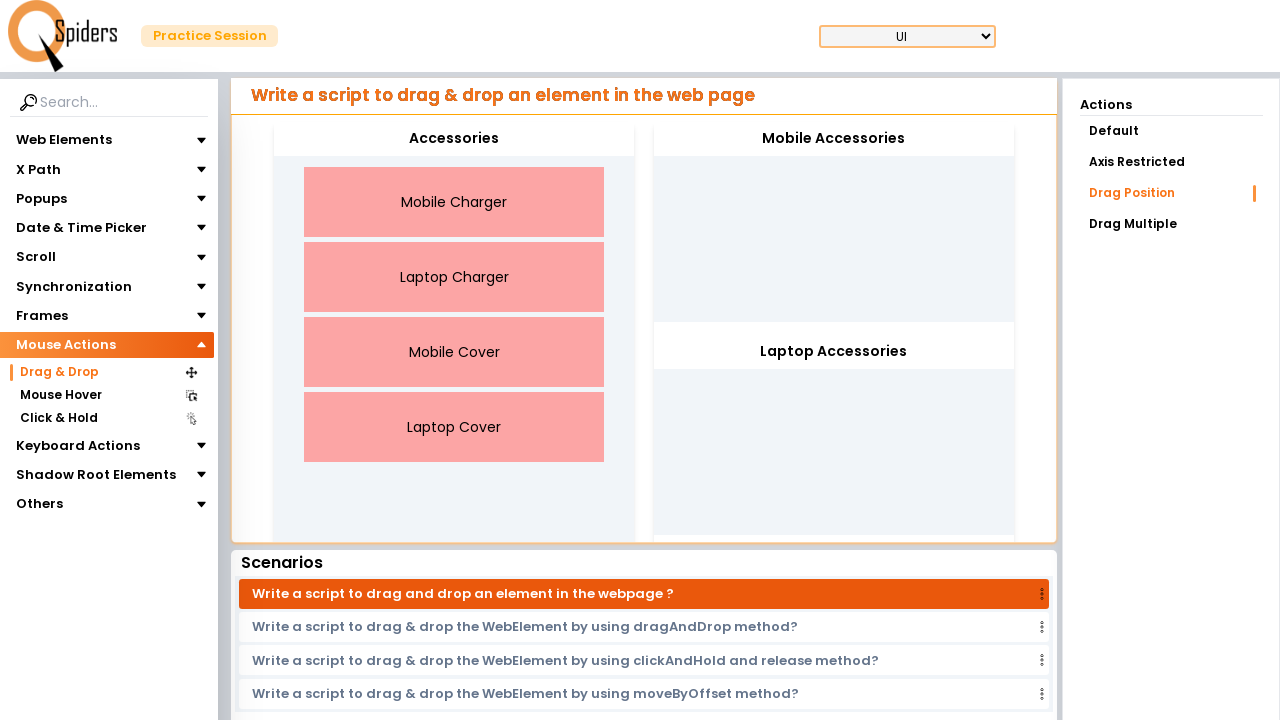

Located Mobile Accessories container
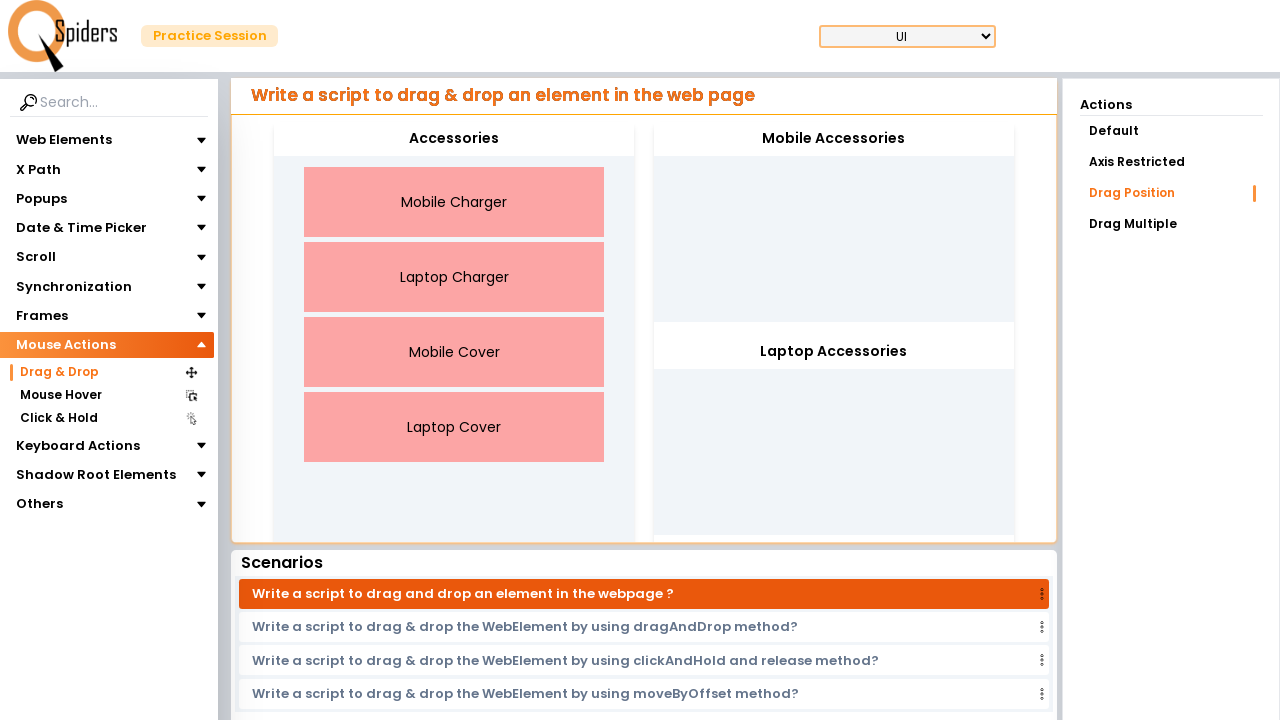

Located Laptop Accessories container
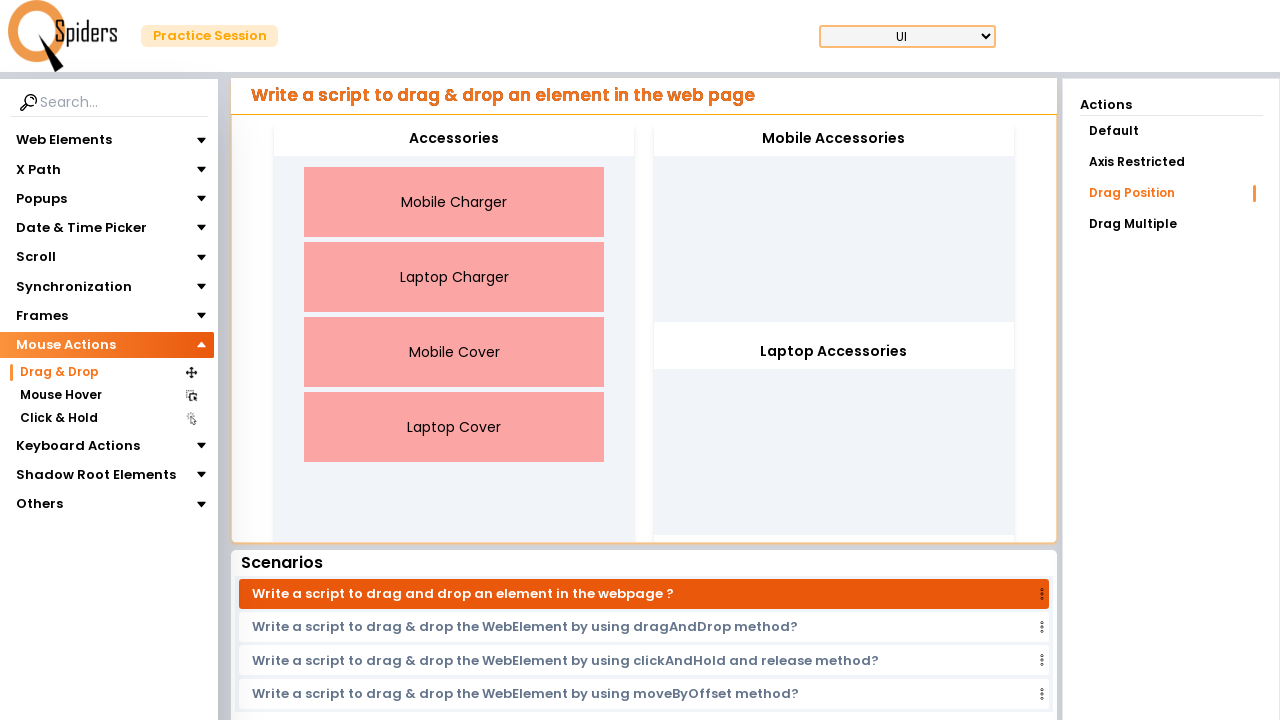

Dragged Mobile Charger to Mobile Accessories container at (834, 139)
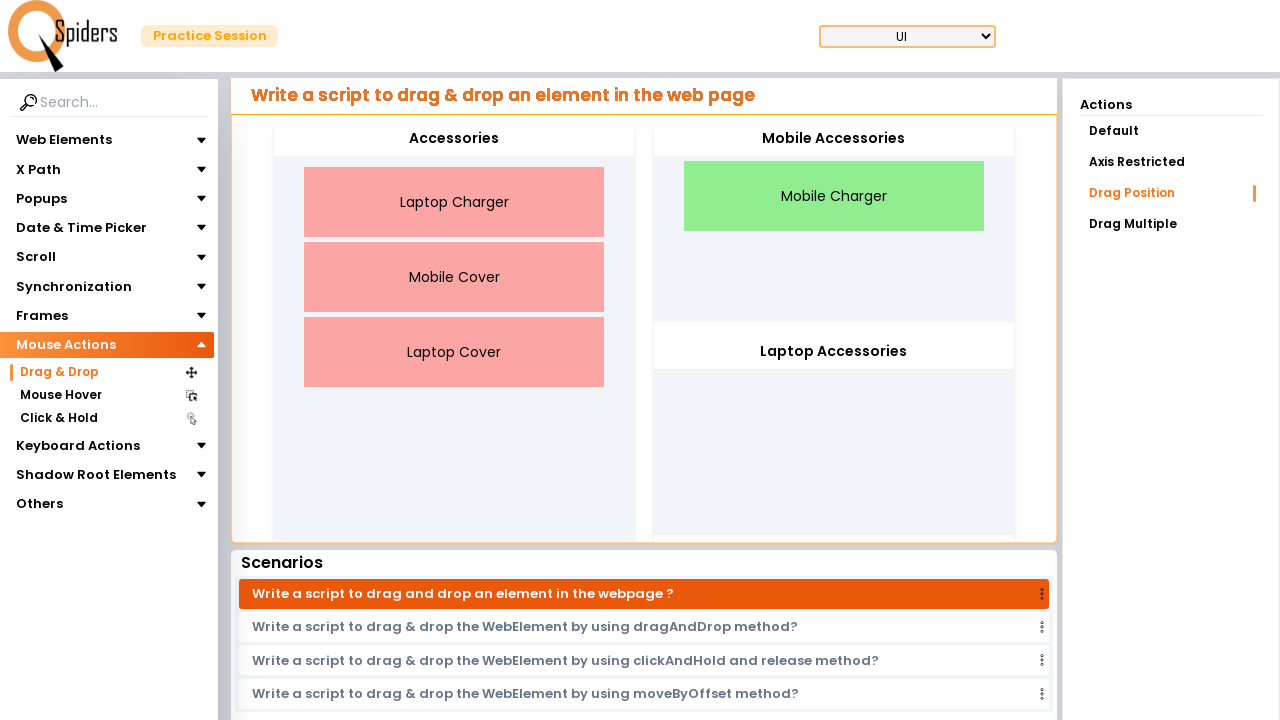

Dragged Laptop Charger to Laptop Accessories container at (834, 352)
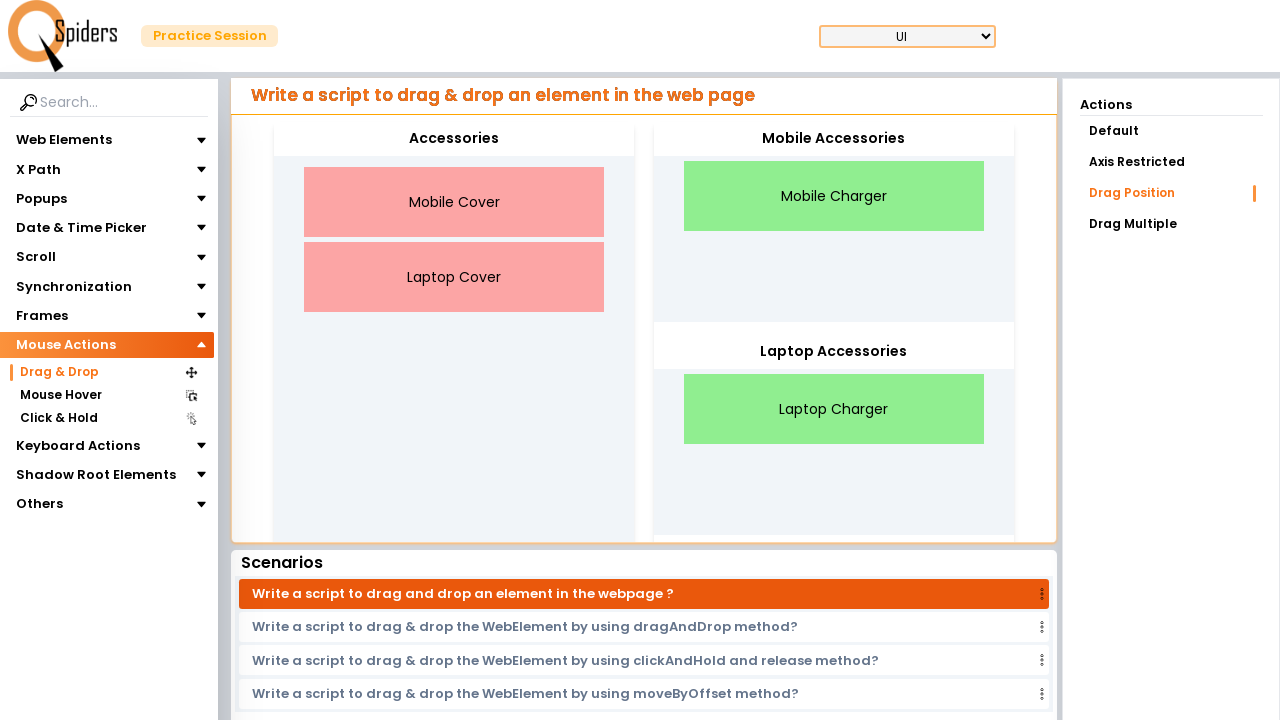

Dragged Mobile Cover to Mobile Accessories container at (834, 139)
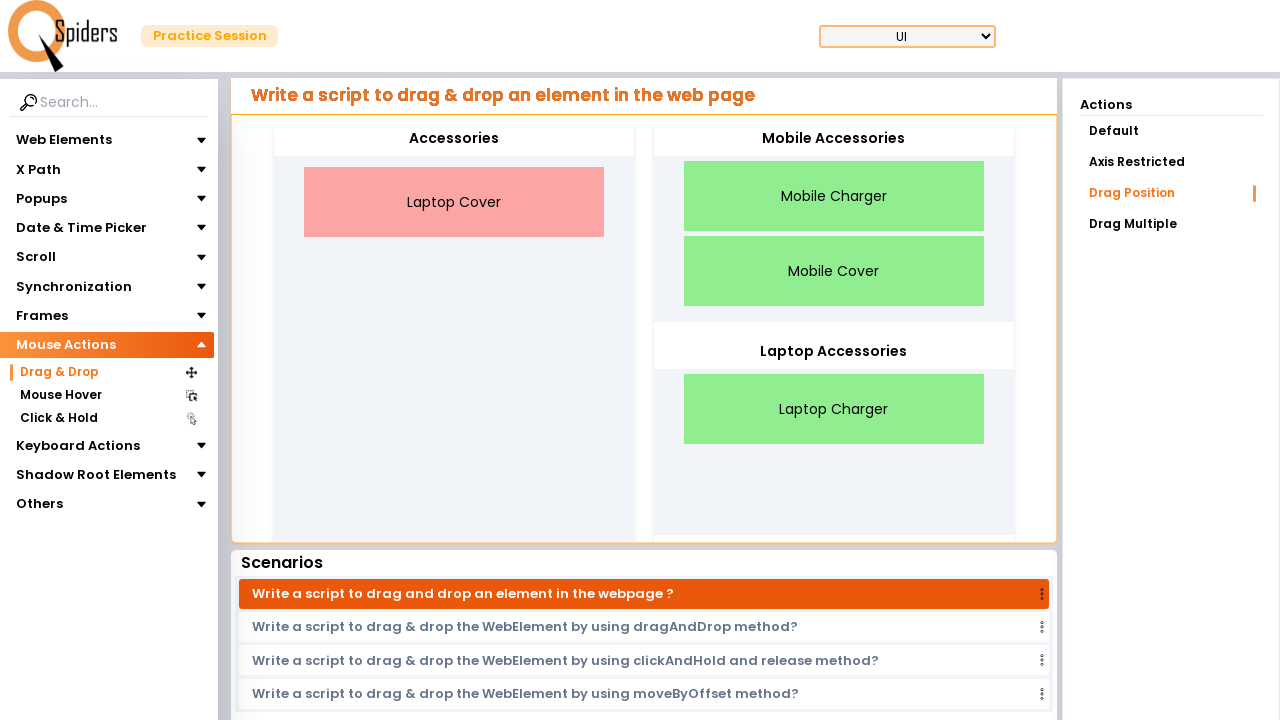

Dragged Laptop Cover to Laptop Accessories container at (834, 352)
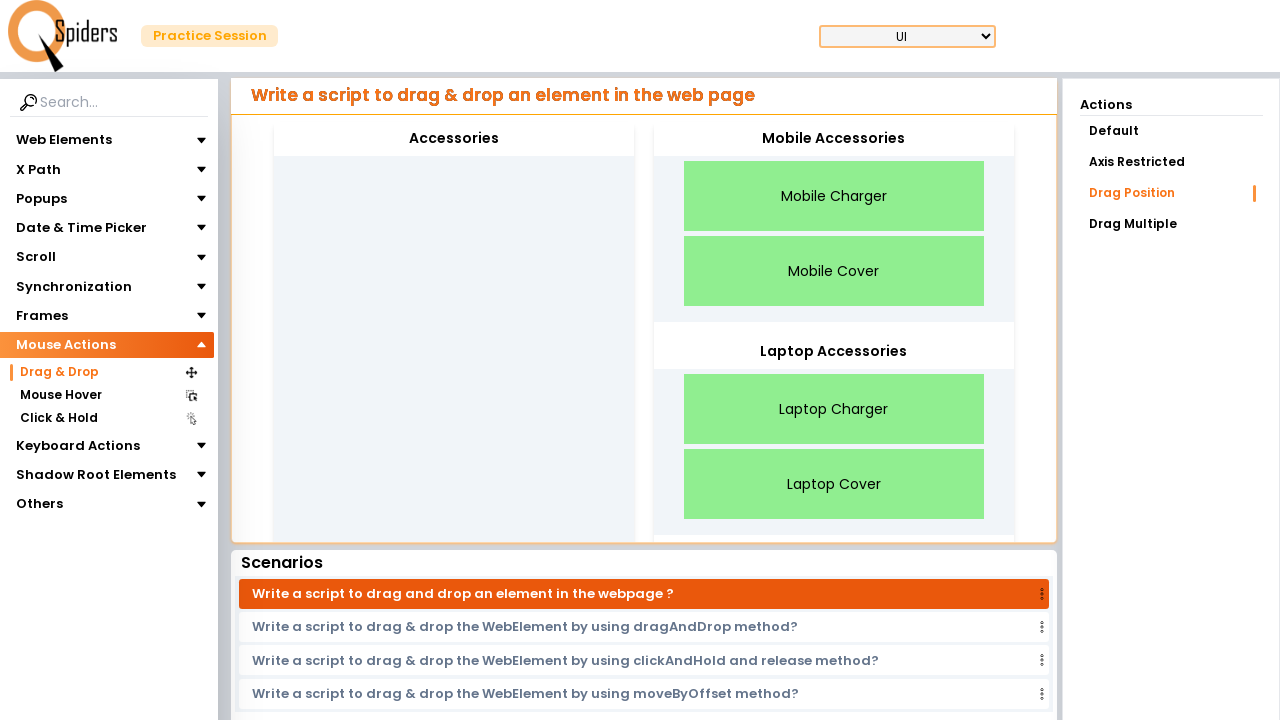

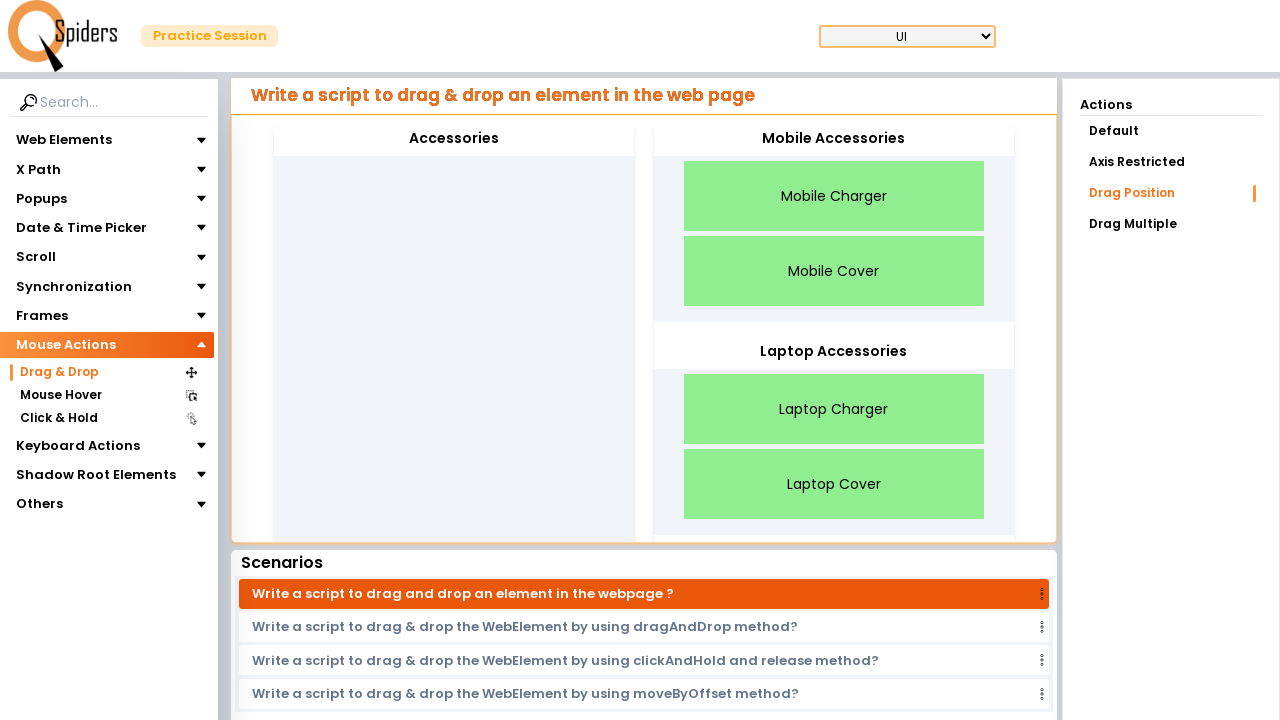